Tests handling of a basic JavaScript alert by clicking a button that triggers an alert and accepting it

Starting URL: https://the-internet.herokuapp.com/javascript_alerts

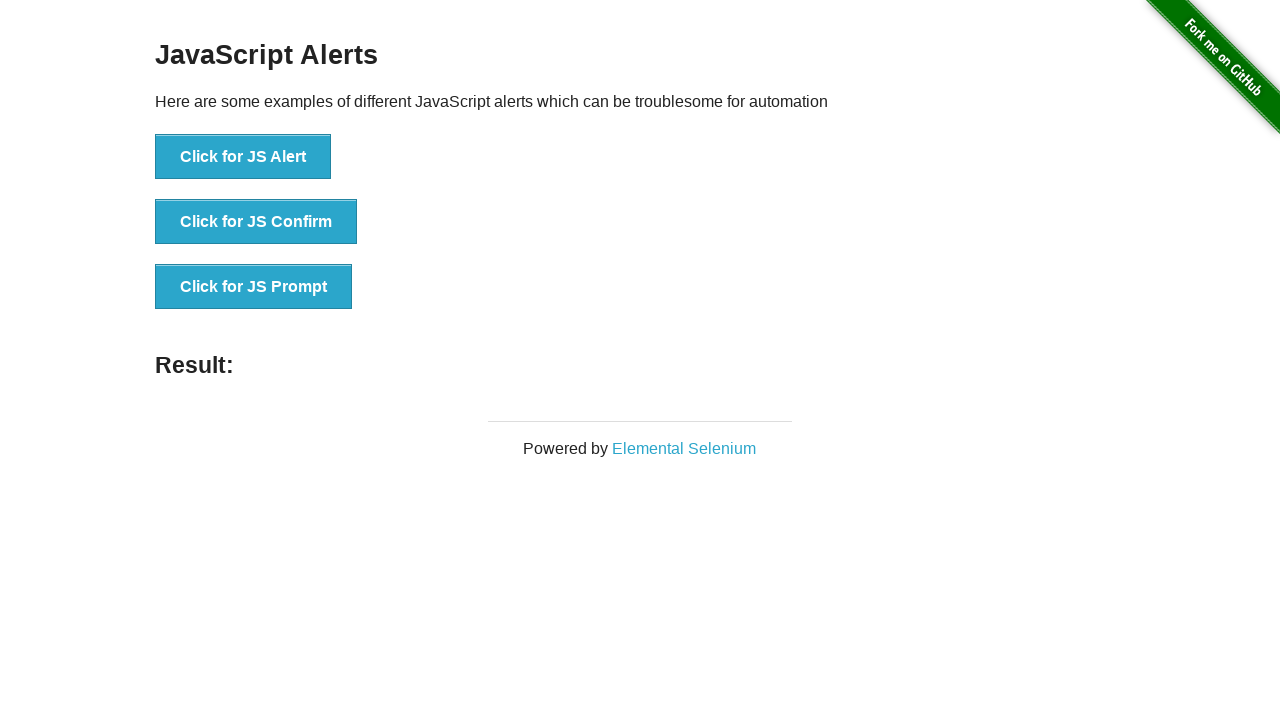

Set up dialog handler to accept alerts
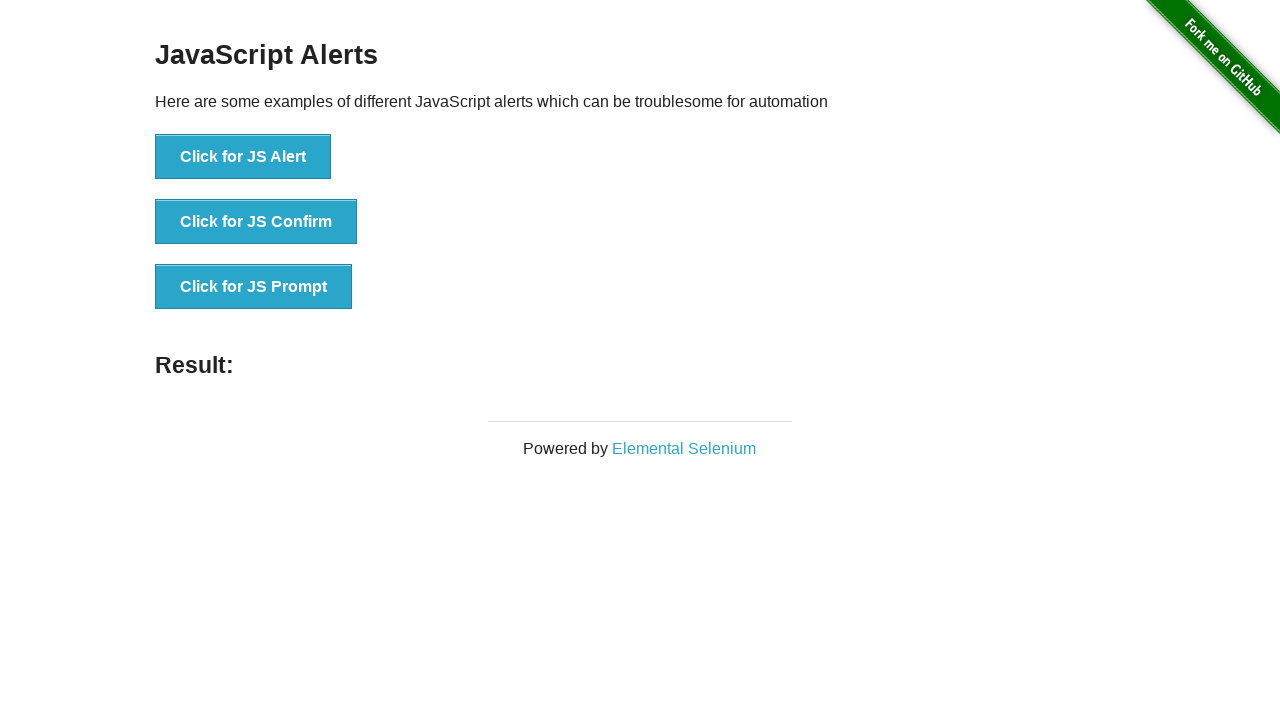

Clicked 'Click for JS Alert' button to trigger JavaScript alert at (243, 157) on xpath=//button[text()='Click for JS Alert']
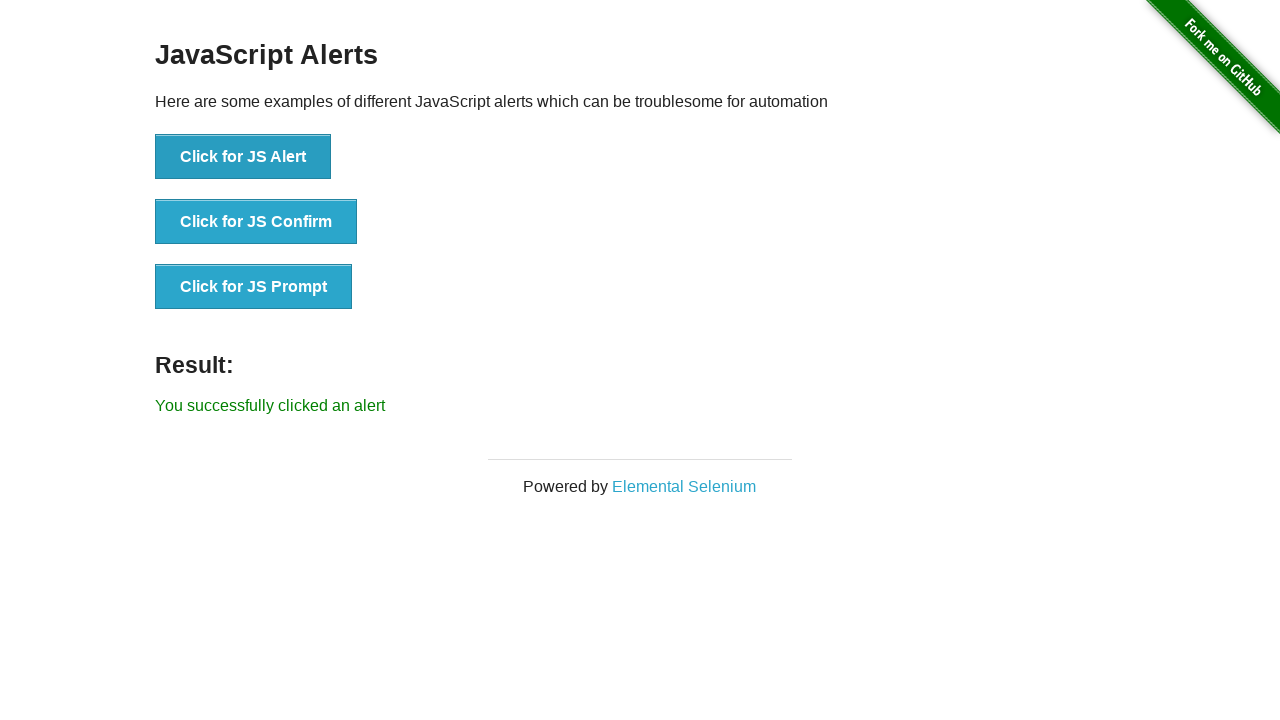

Alert was accepted and result element appeared
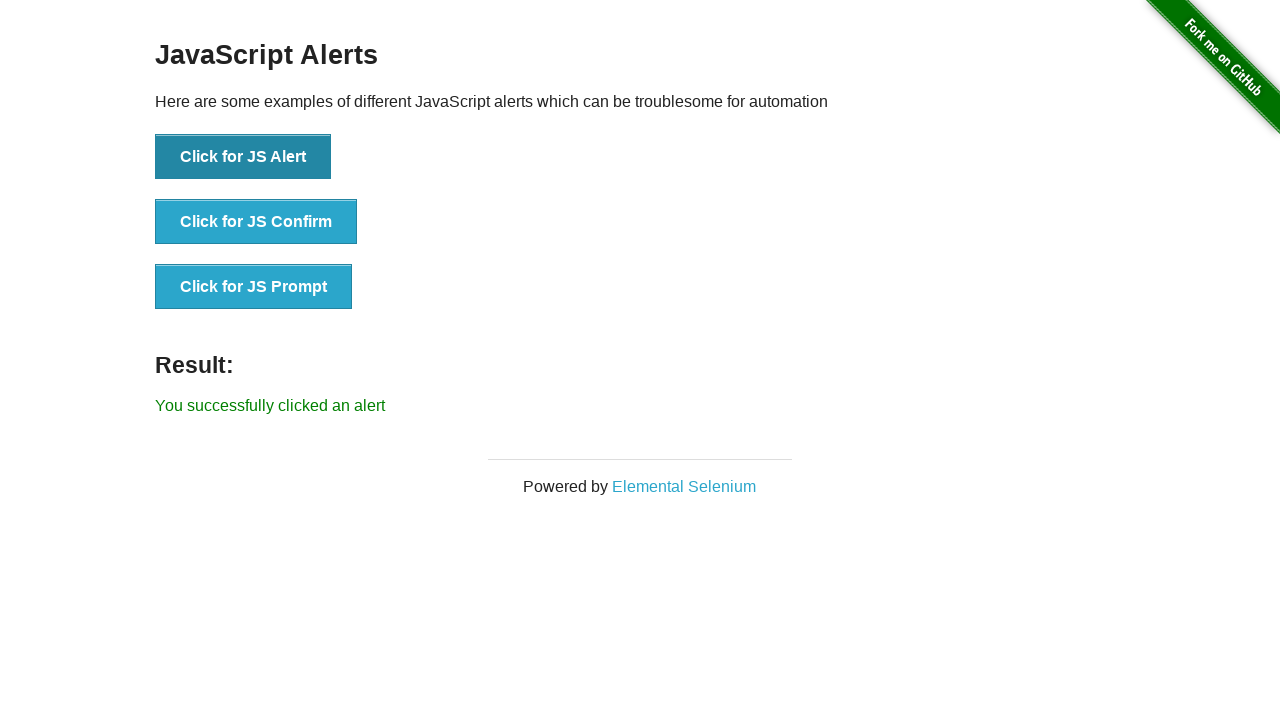

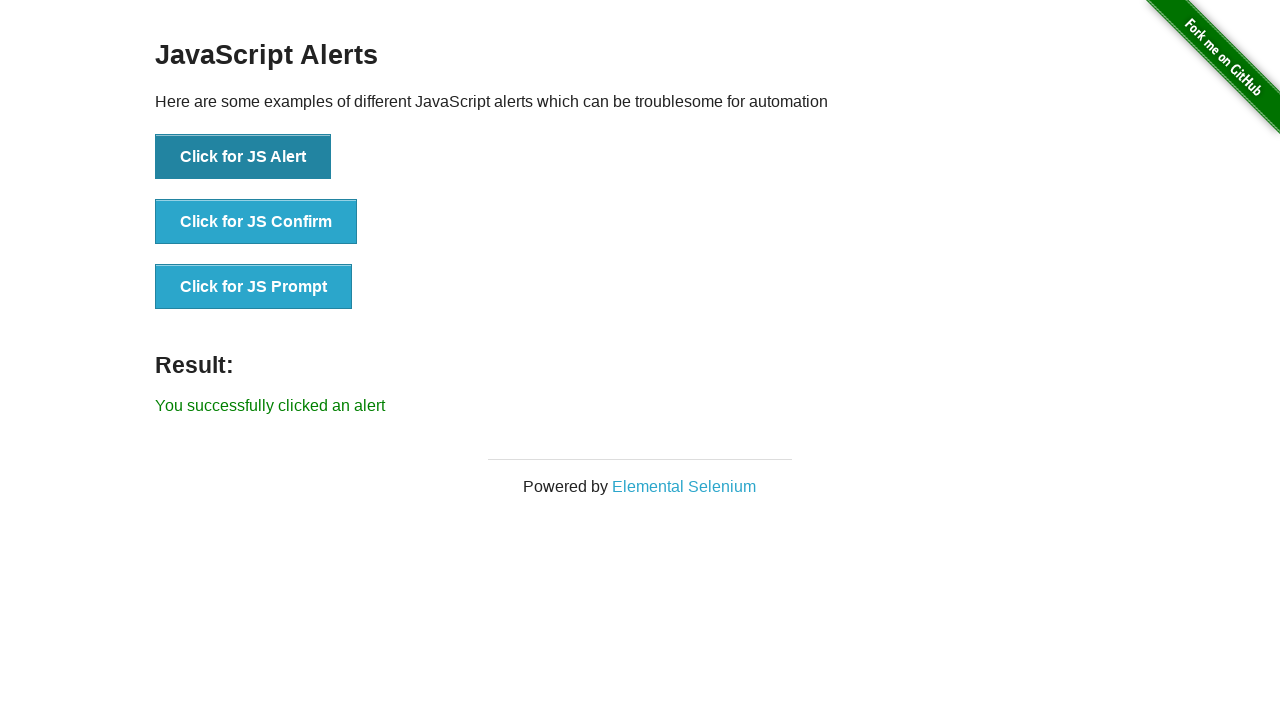